Tests checkbox functionality by ensuring both checkboxes are selected, clicking them if they are not already checked

Starting URL: https://the-internet.herokuapp.com/checkboxes

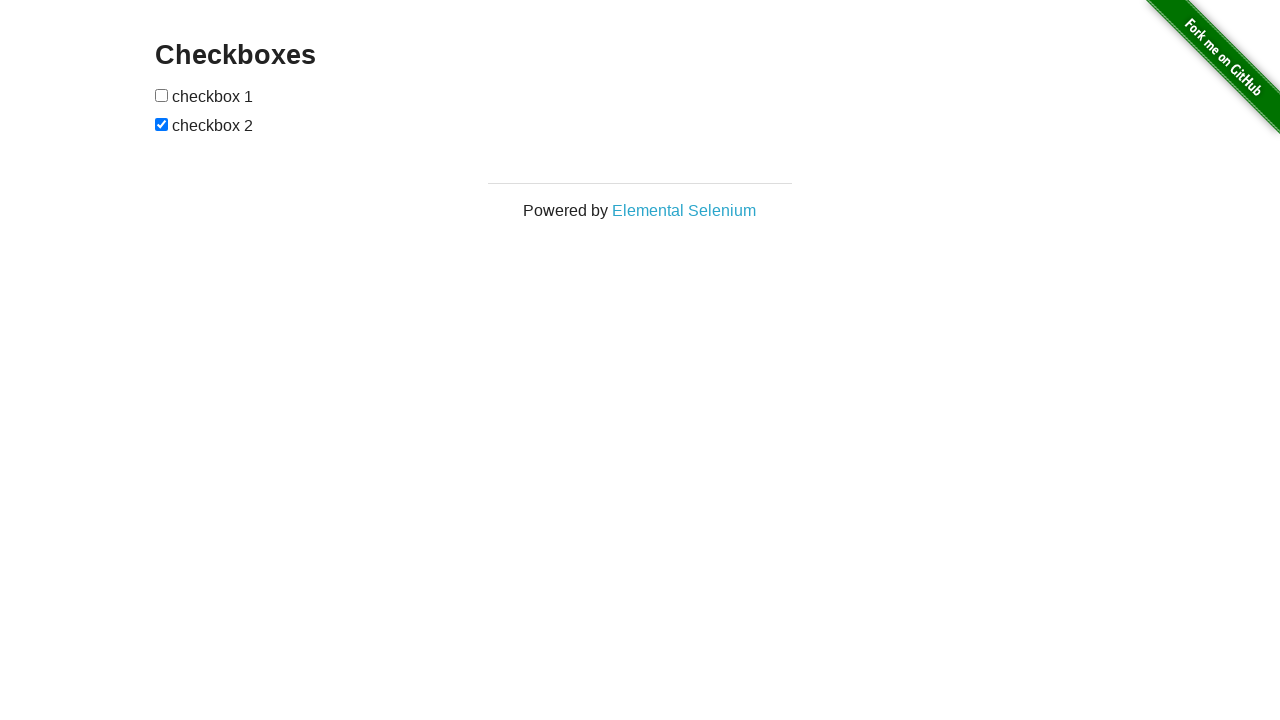

Navigated to checkbox test page
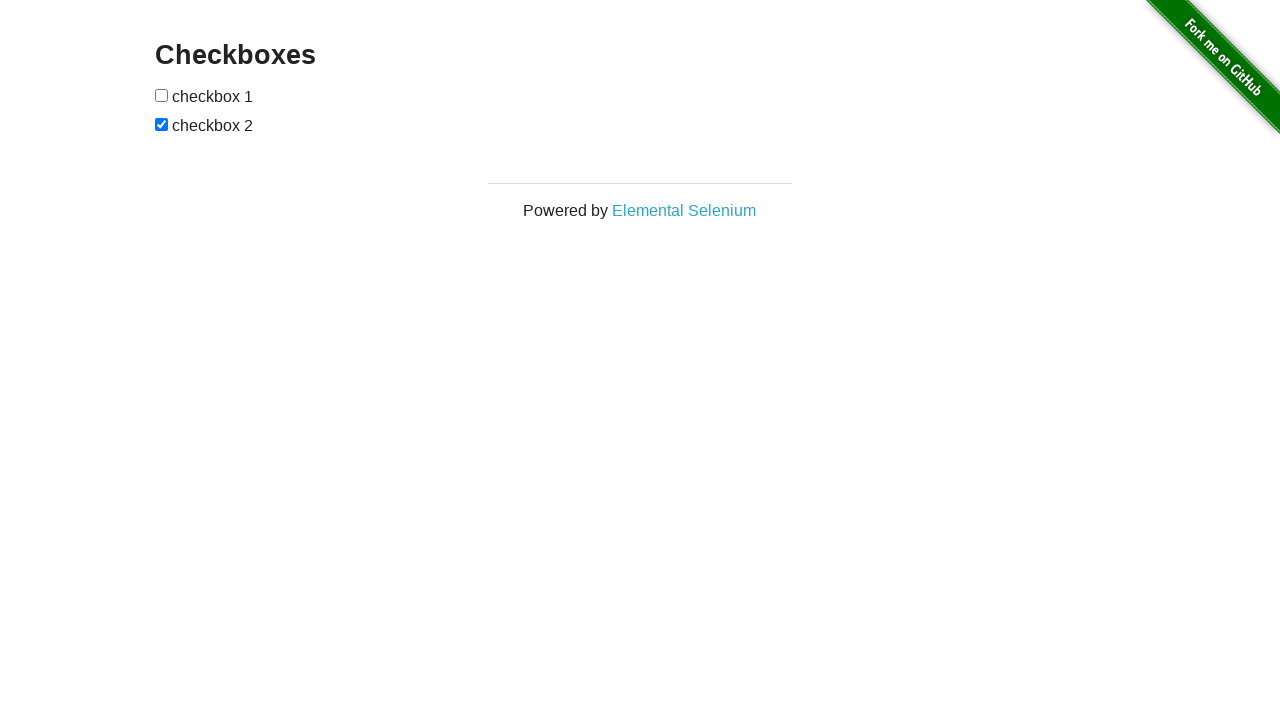

Located first checkbox element
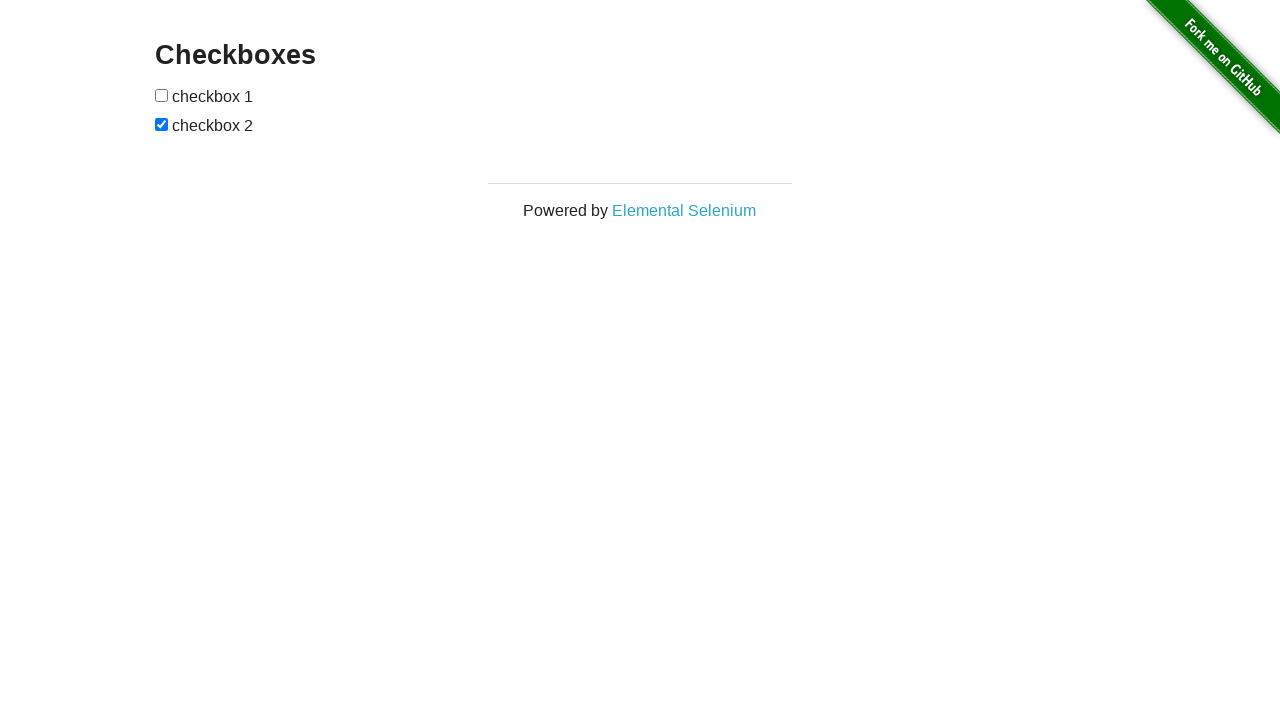

Located second checkbox element
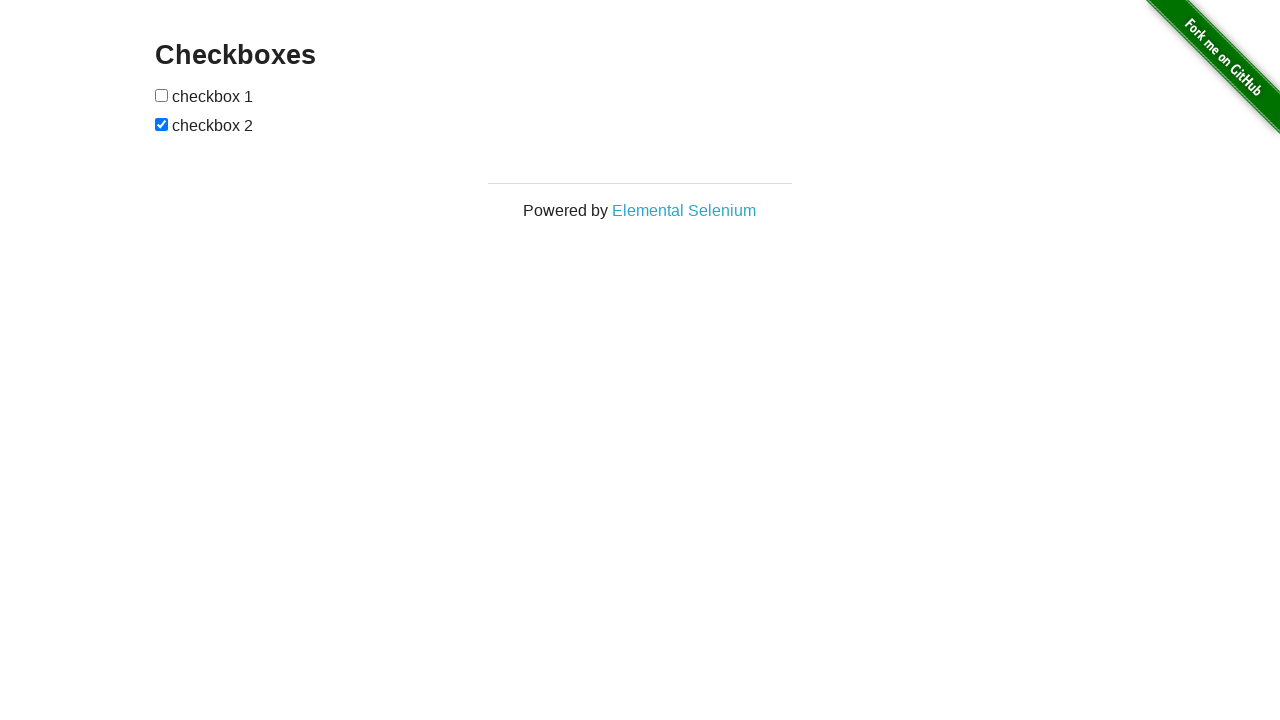

Checked first checkbox status - not checked
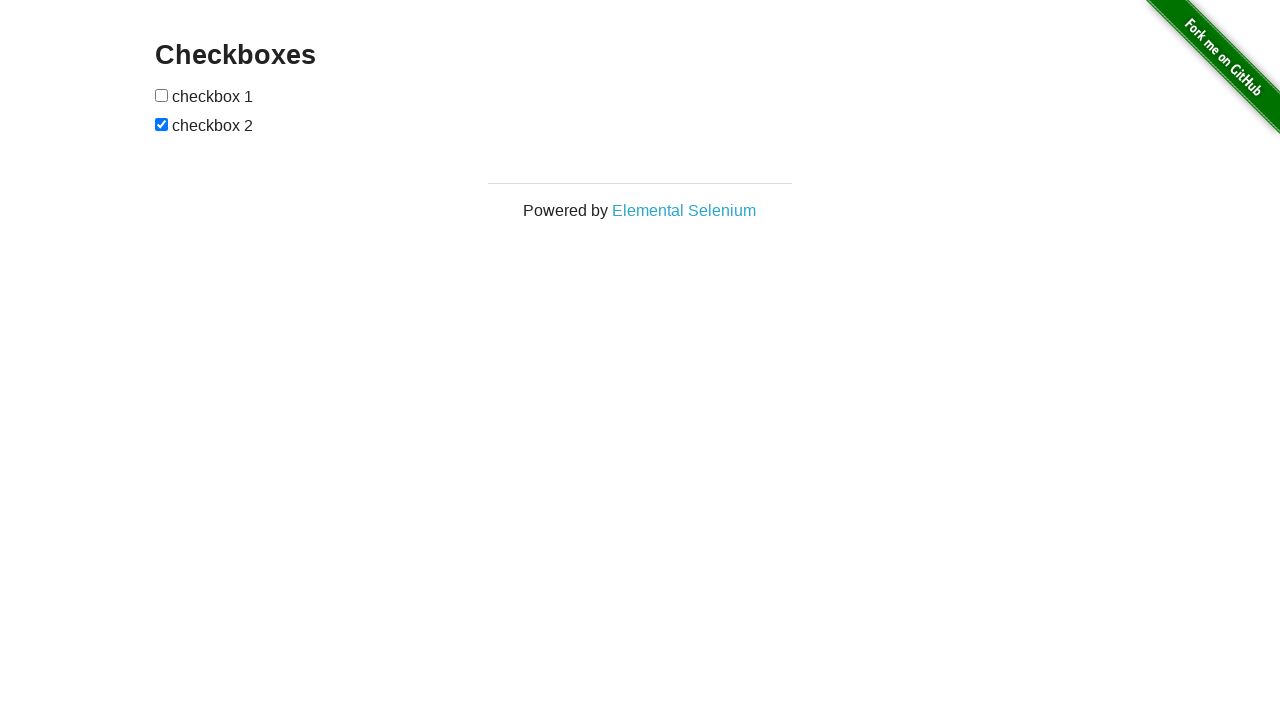

Clicked first checkbox to select it at (162, 95) on xpath=(//input[@type='checkbox'])[1]
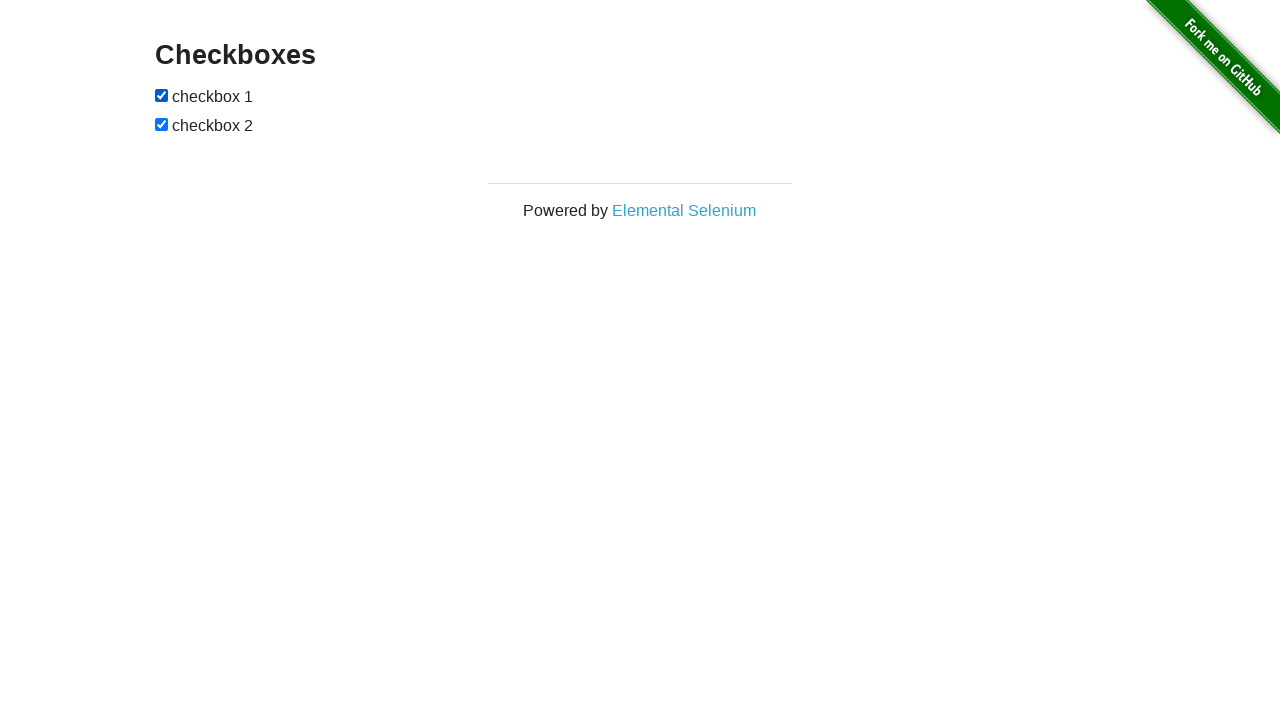

Checked second checkbox status - already checked
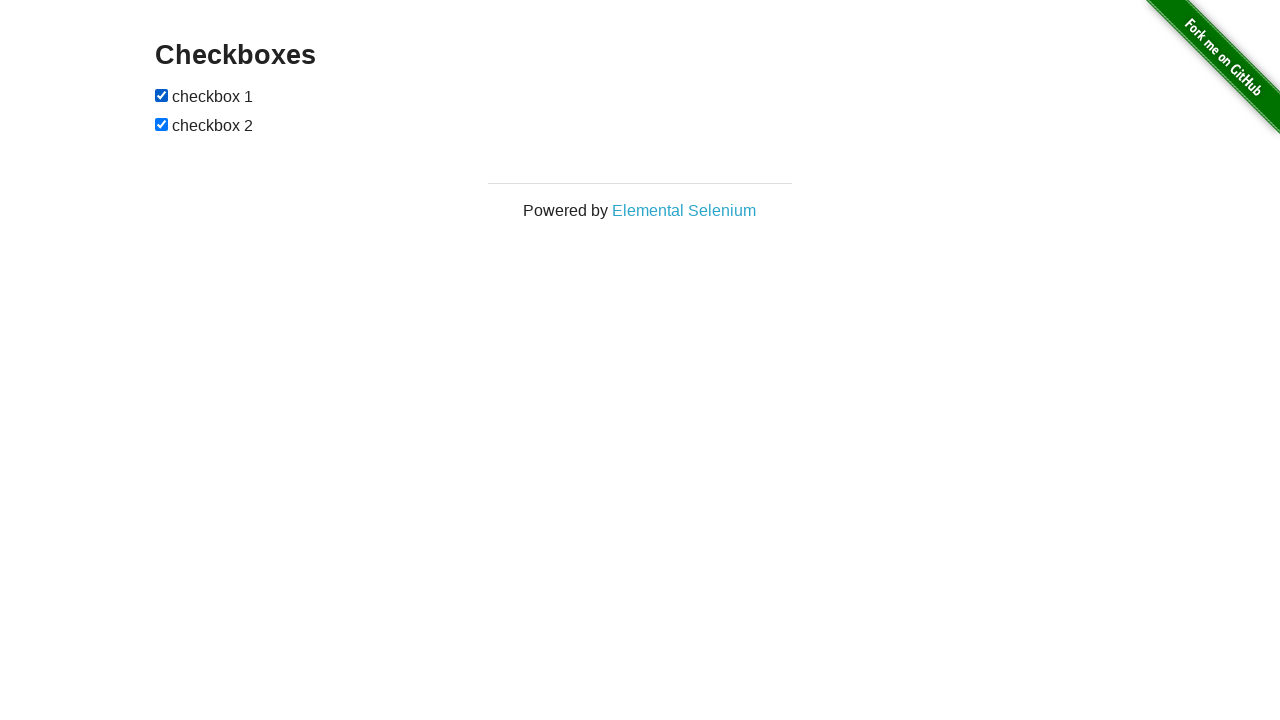

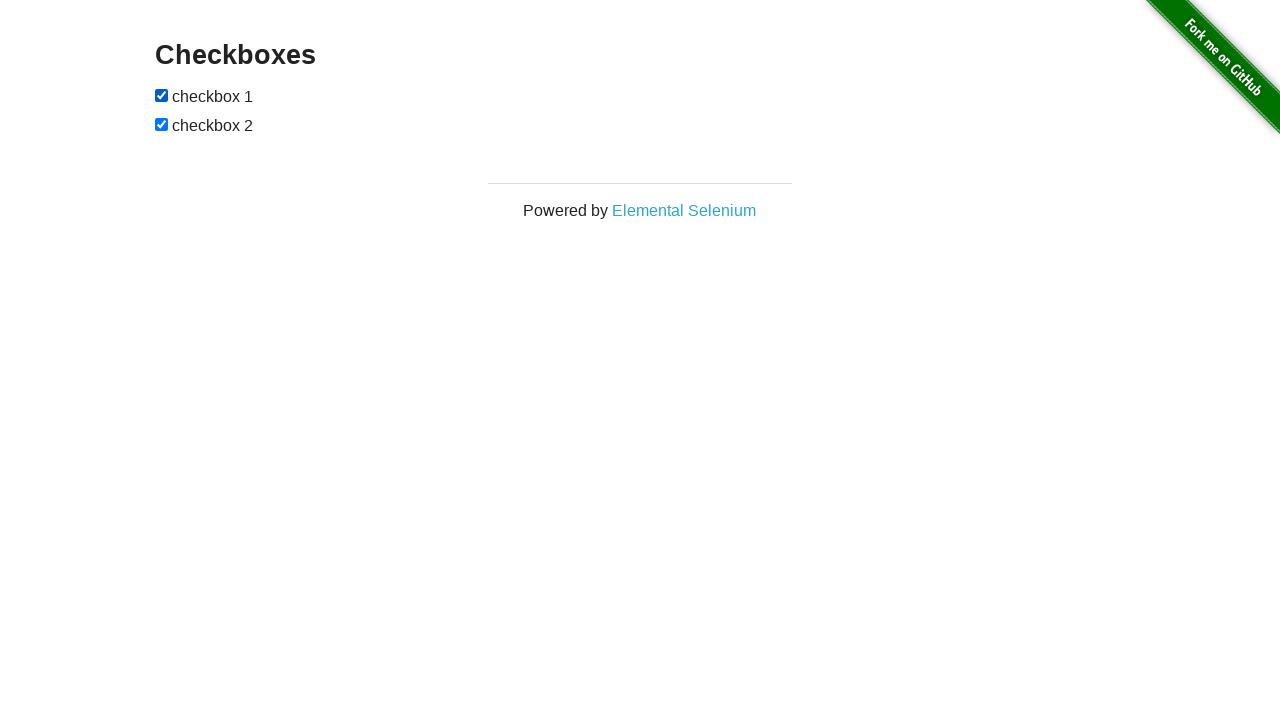